Tests radio button functionality on Form Layouts page by checking Option 1 radio button

Starting URL: https://foden-testing-application.vercel.app/pages/iot-dashboard

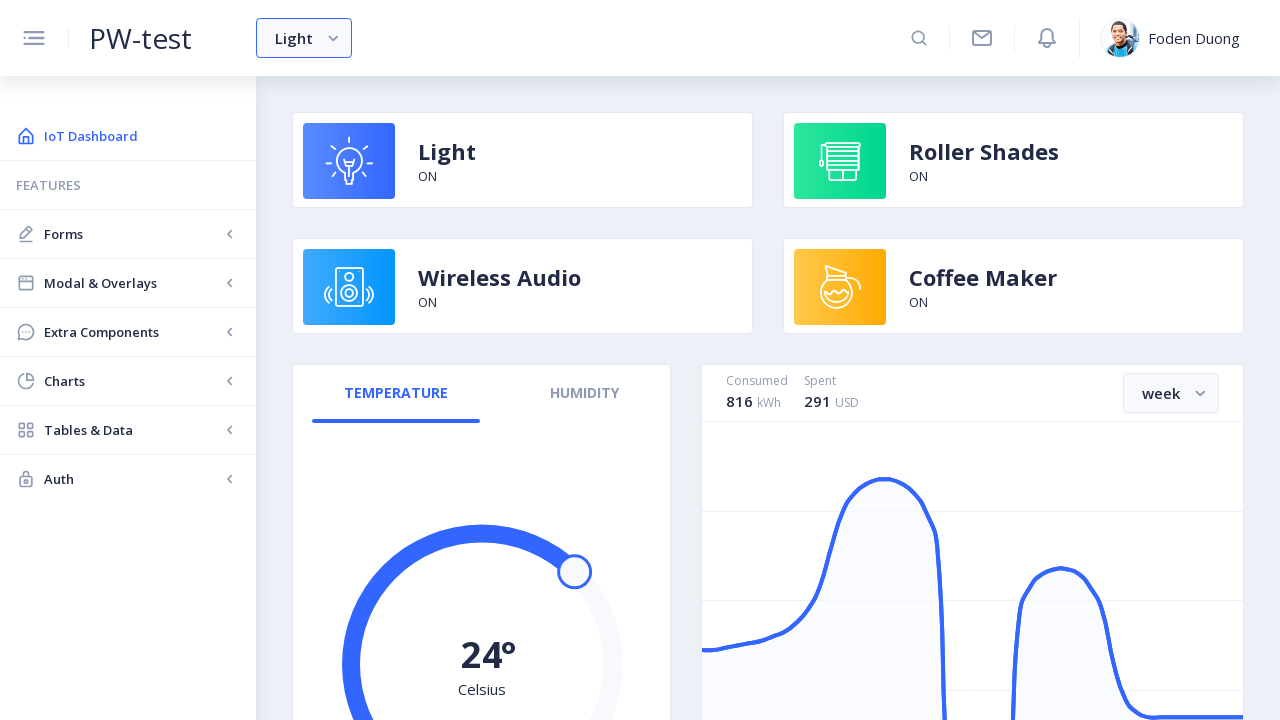

Clicked Forms menu at (132, 234) on internal:text="Forms"i
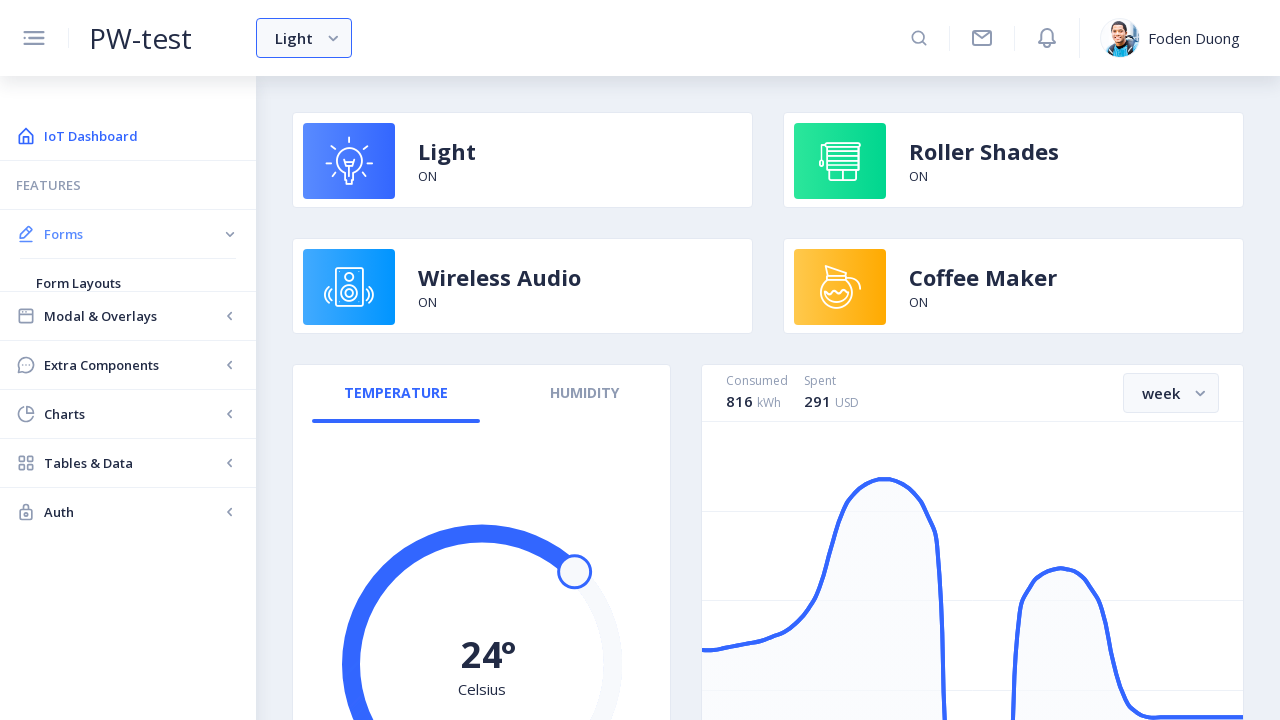

Clicked Form Layouts option at (128, 283) on internal:text="Form Layouts"i
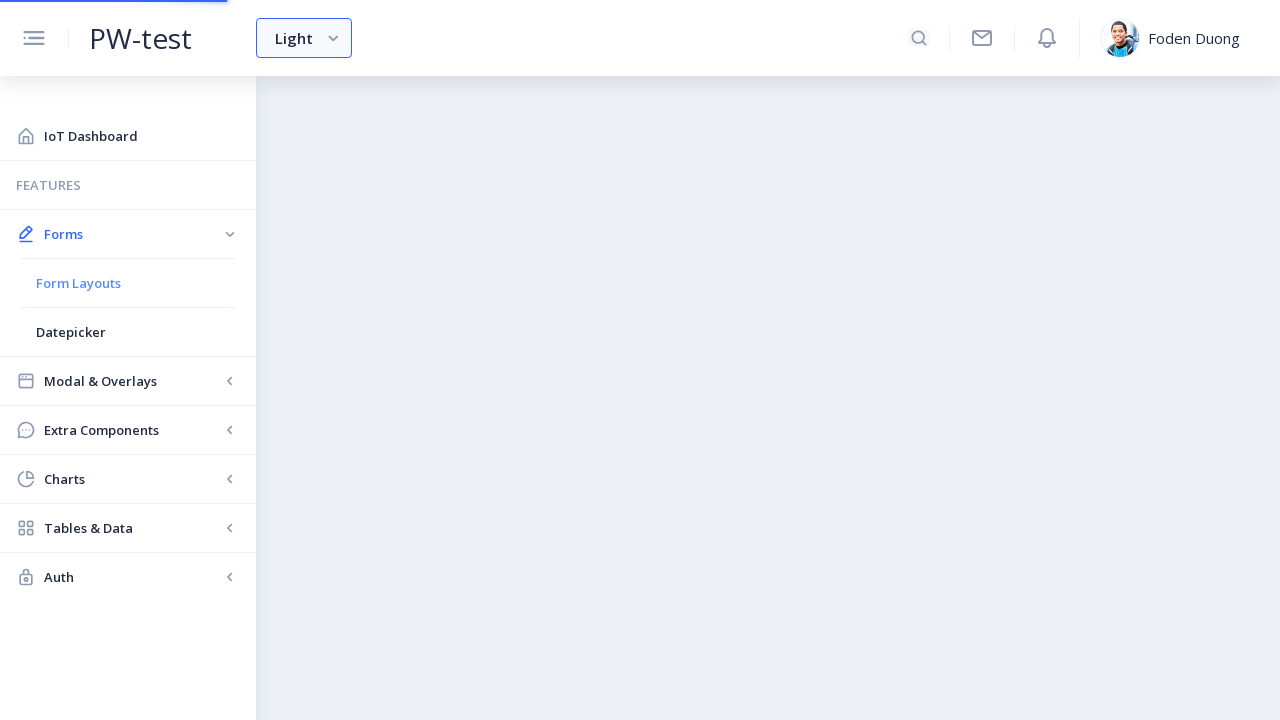

Located 'Using the Grid' form
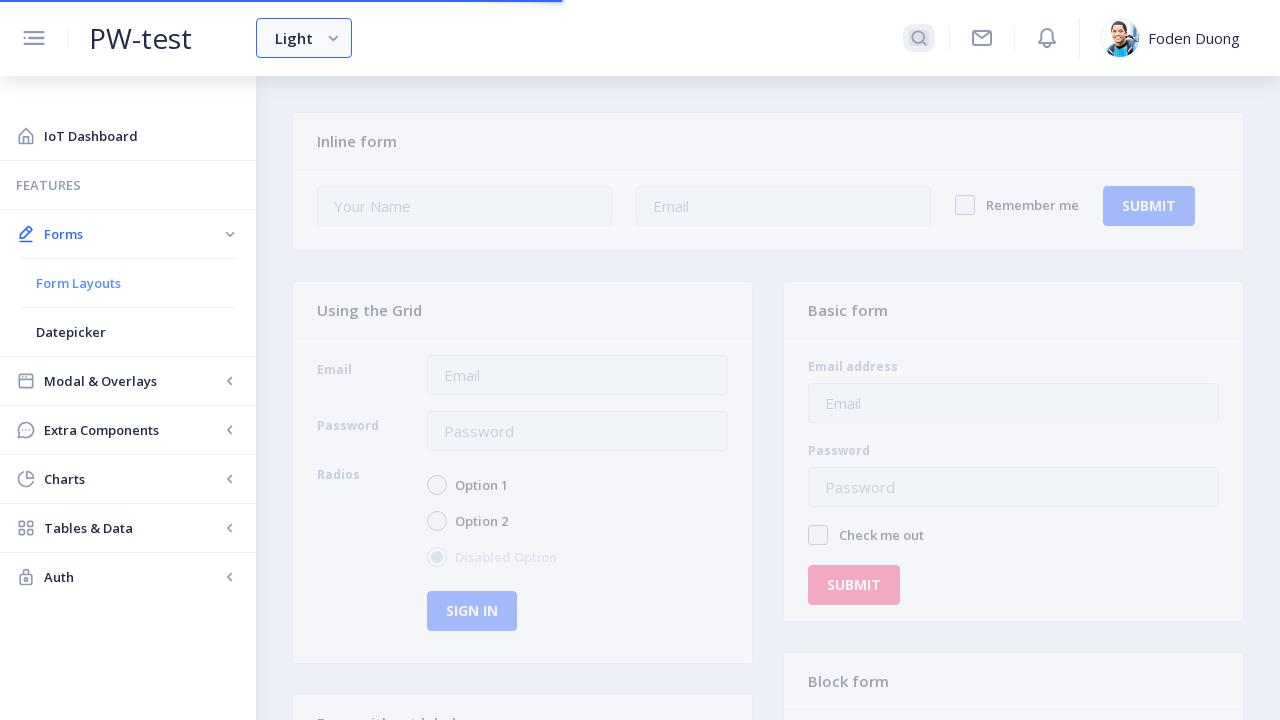

Checked Option 1 radio button at (428, 485) on nb-card >> internal:has-text="Using the Grid"i >> internal:role=radio[name="Opti
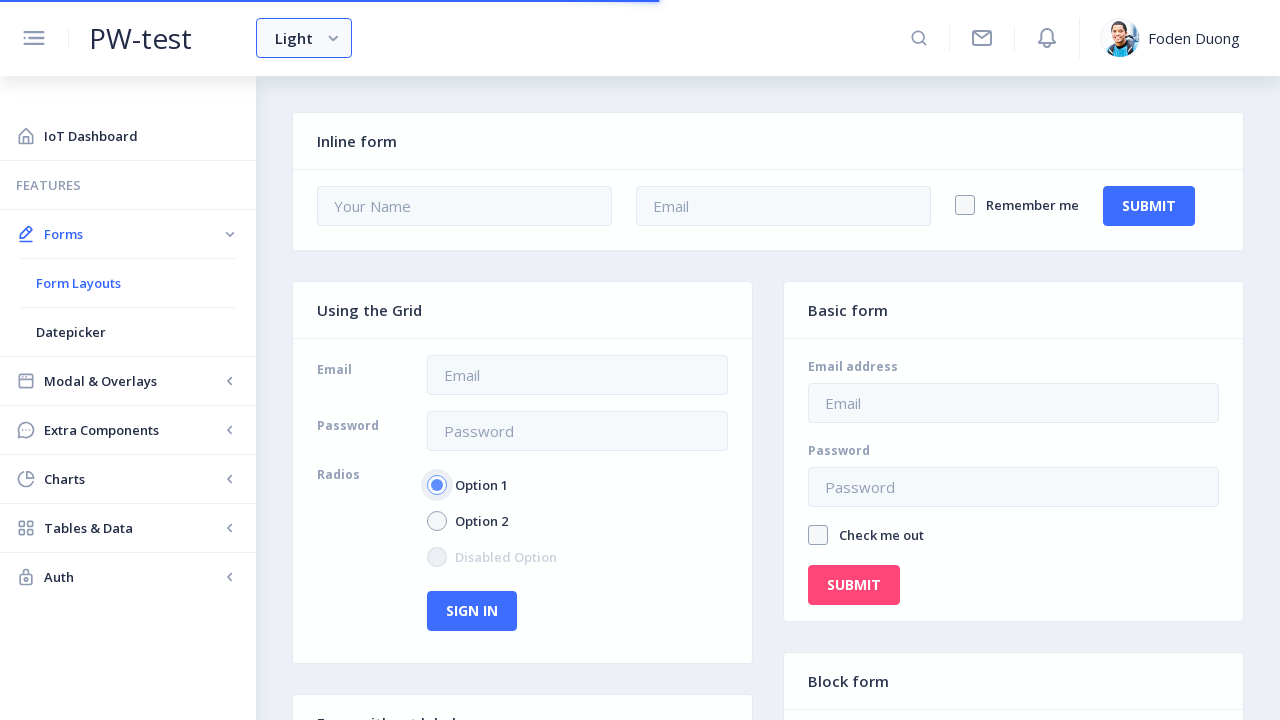

Verified Option 1 radio button is checked
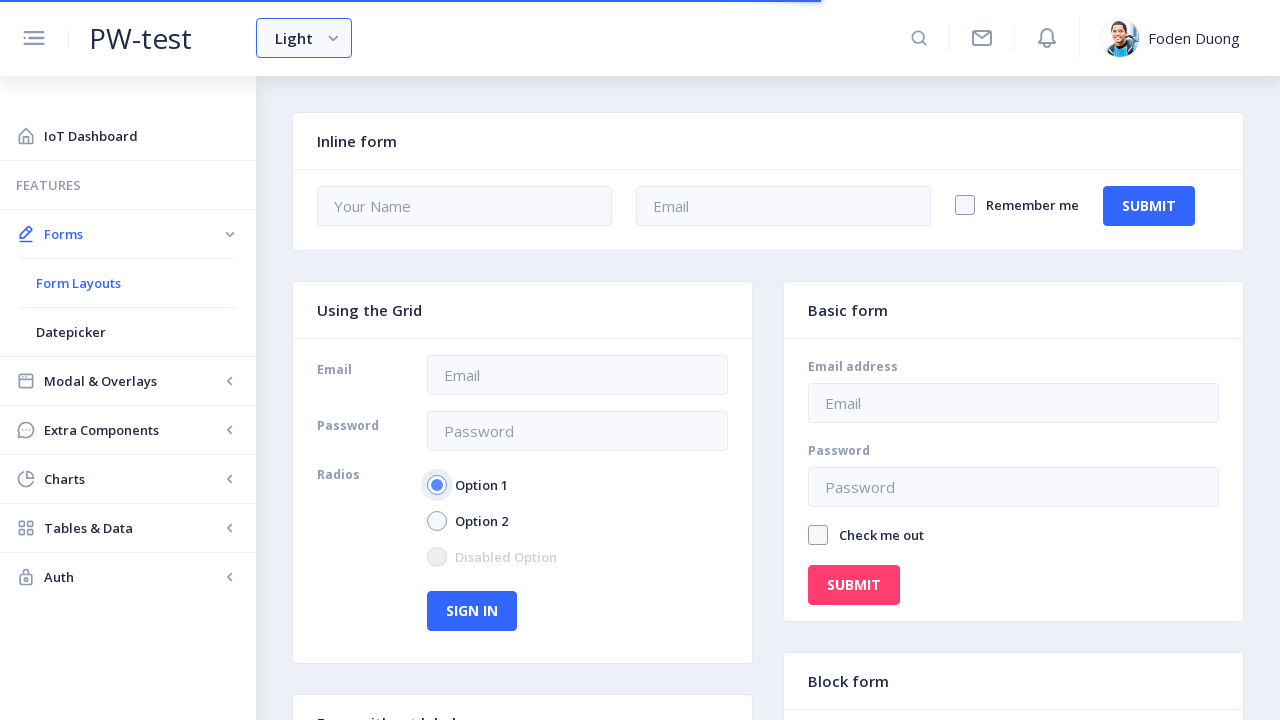

Verified Option 2 radio button is not checked
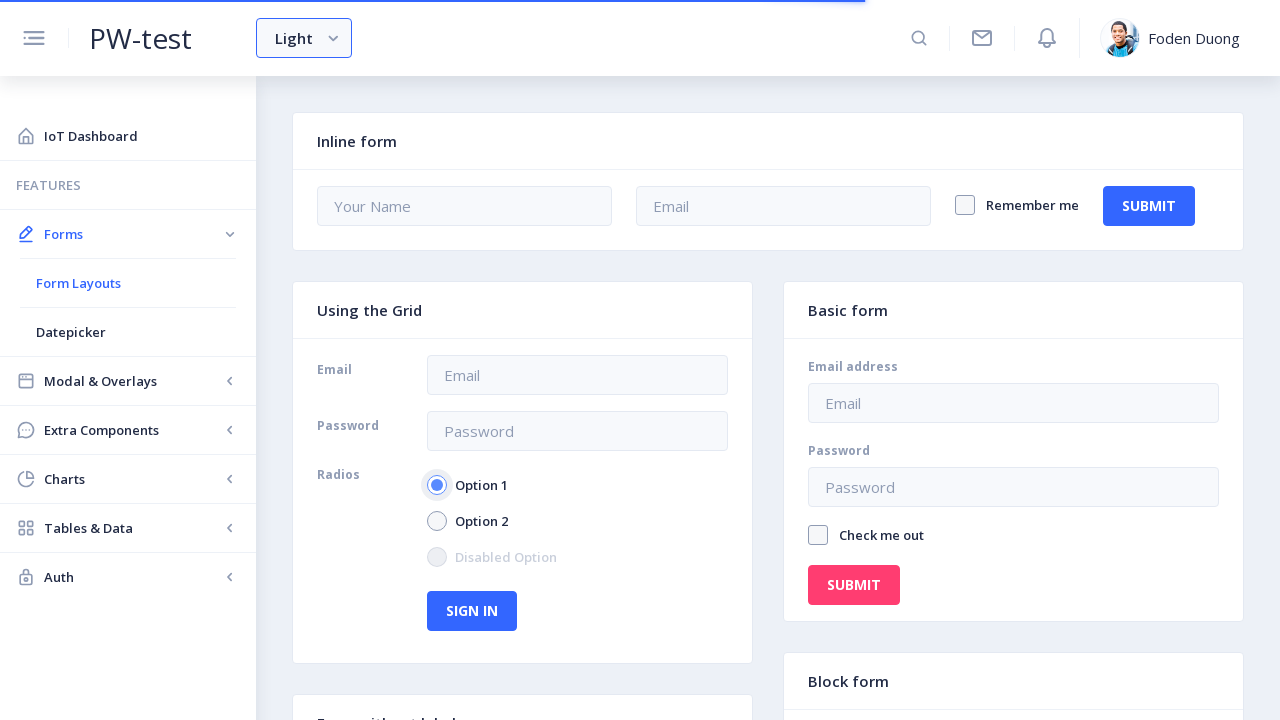

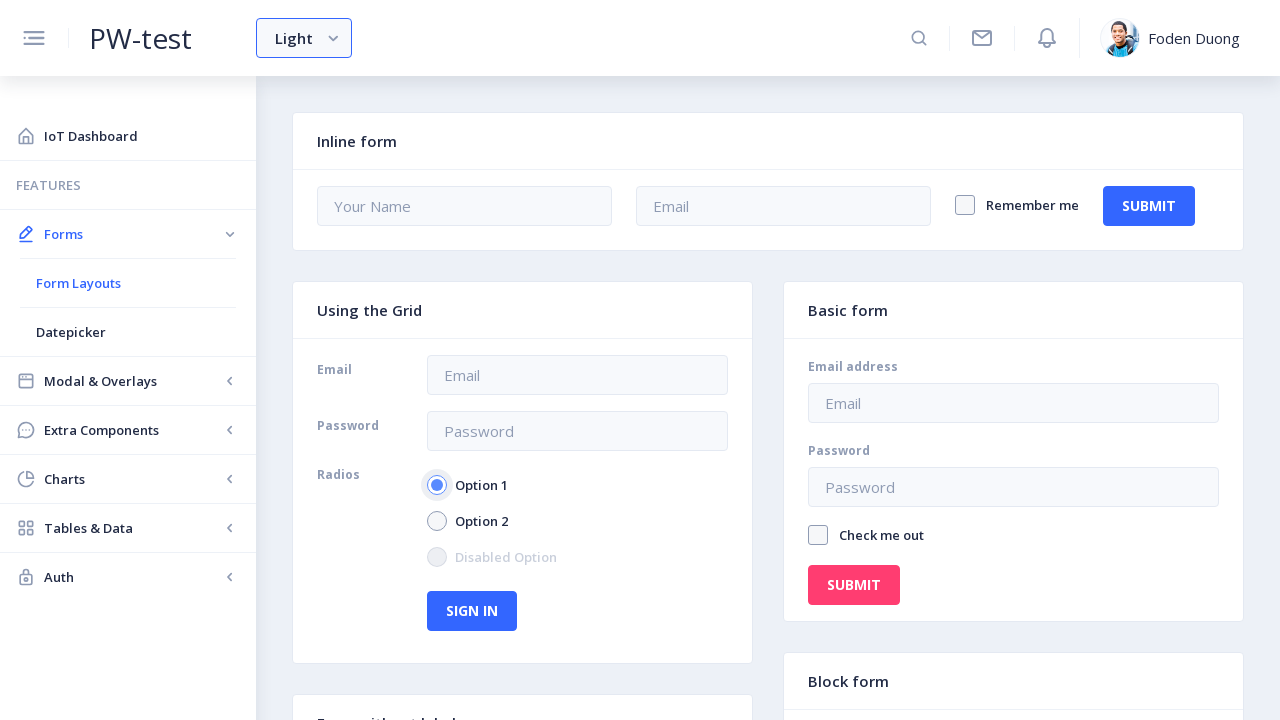